Tests keyboard navigation through menu items using Arrow keys

Starting URL: https://next.fritz2.dev/headless-demo/#menu

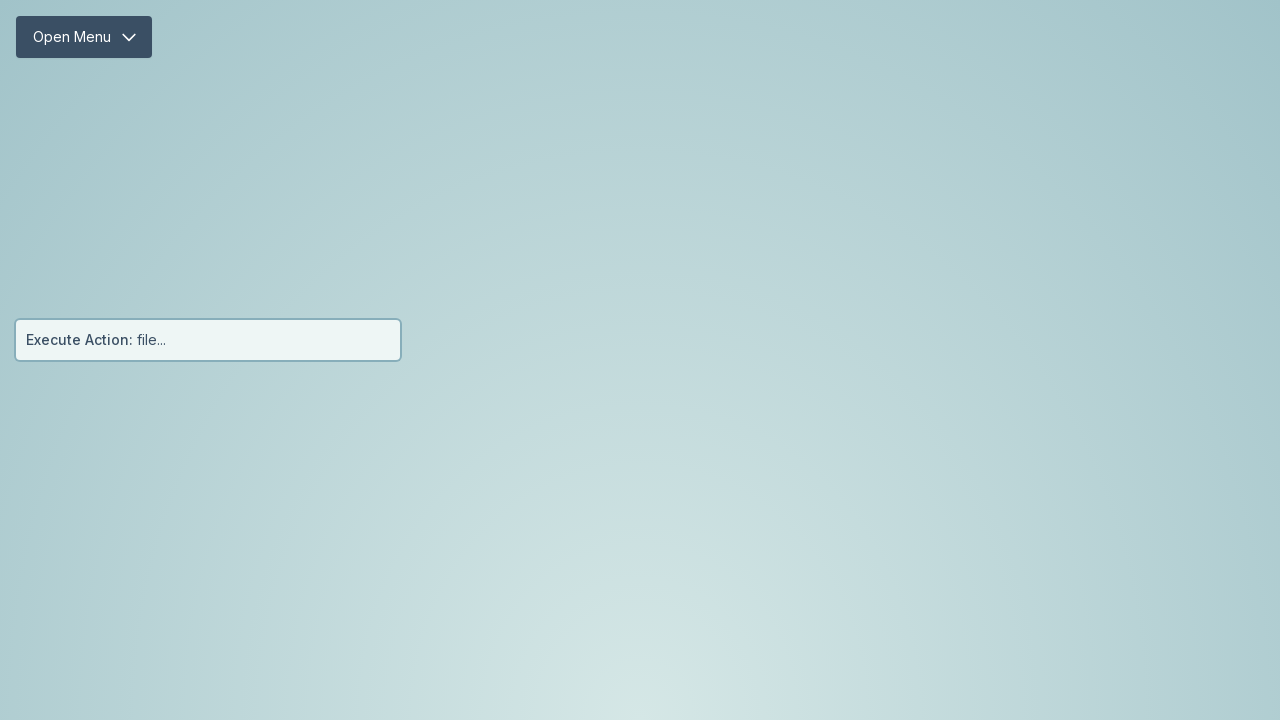

Clicked menu button to open menu at (84, 37) on #menu-button
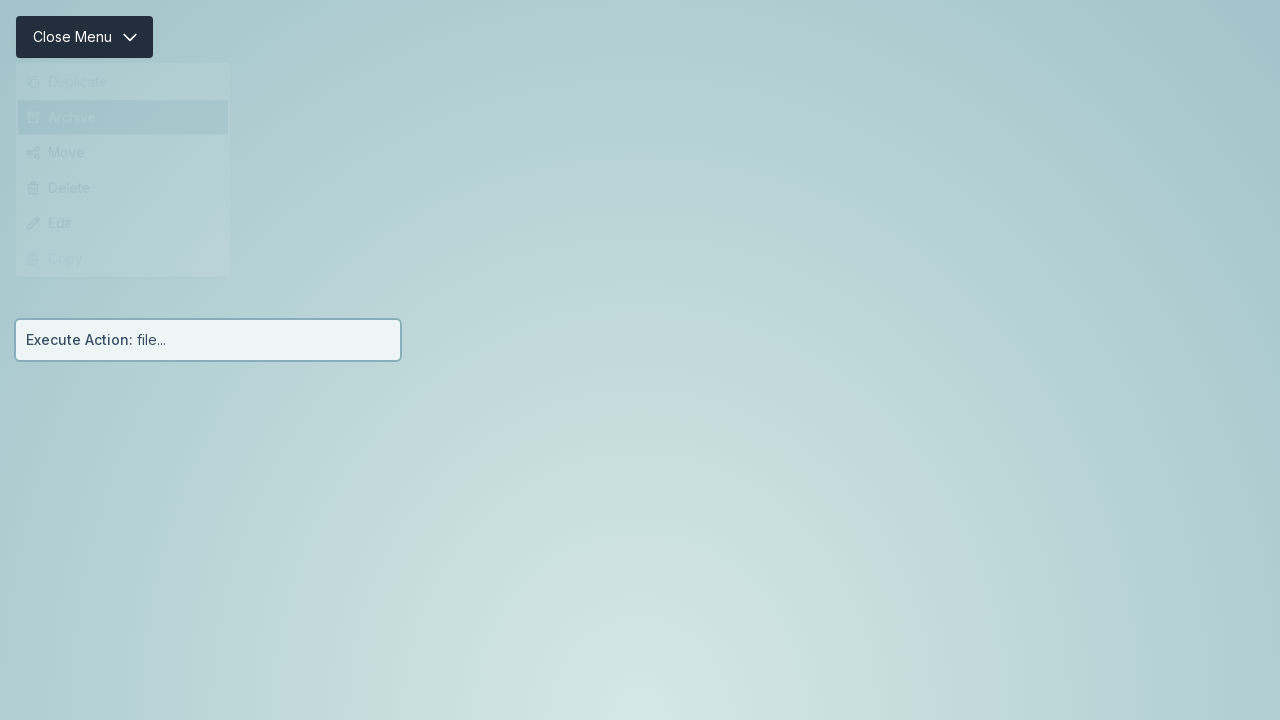

Menu items container is now focused
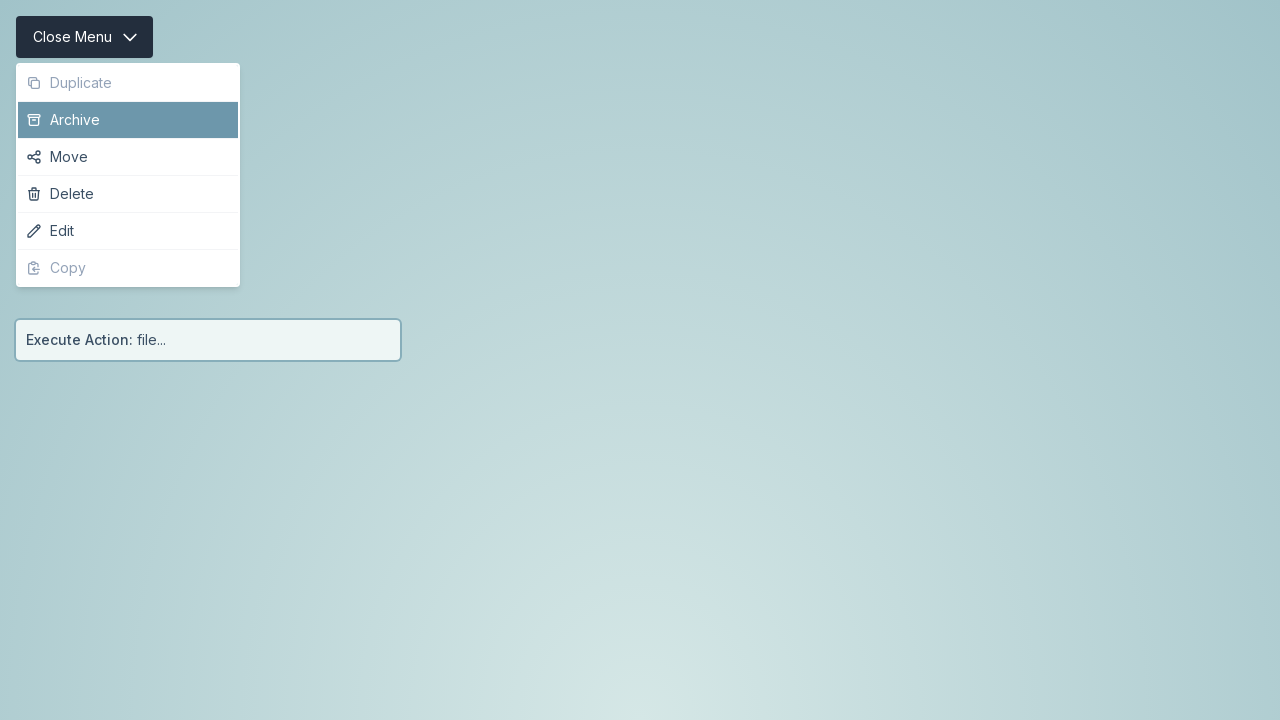

Pressed ArrowDown key to navigate to next menu item on #menu-items
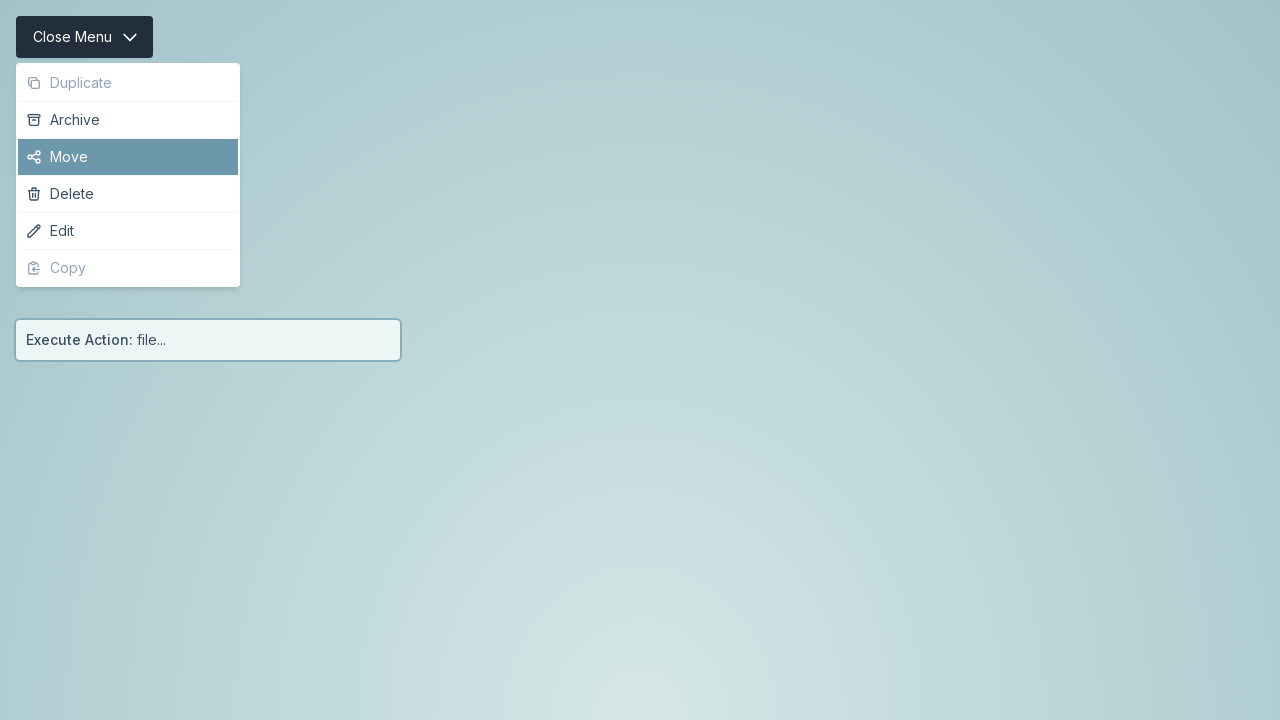

Pressed ArrowDown key to navigate to next menu item on #menu-items
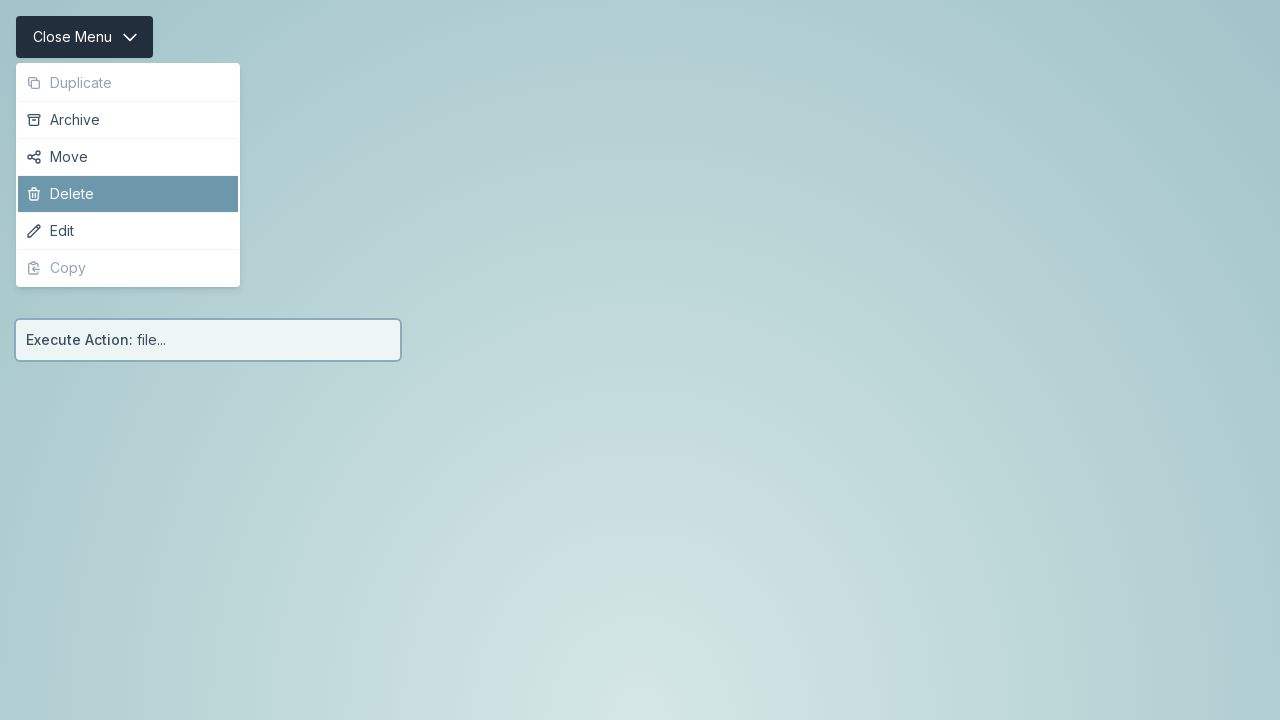

Pressed ArrowDown key to navigate to next menu item on #menu-items
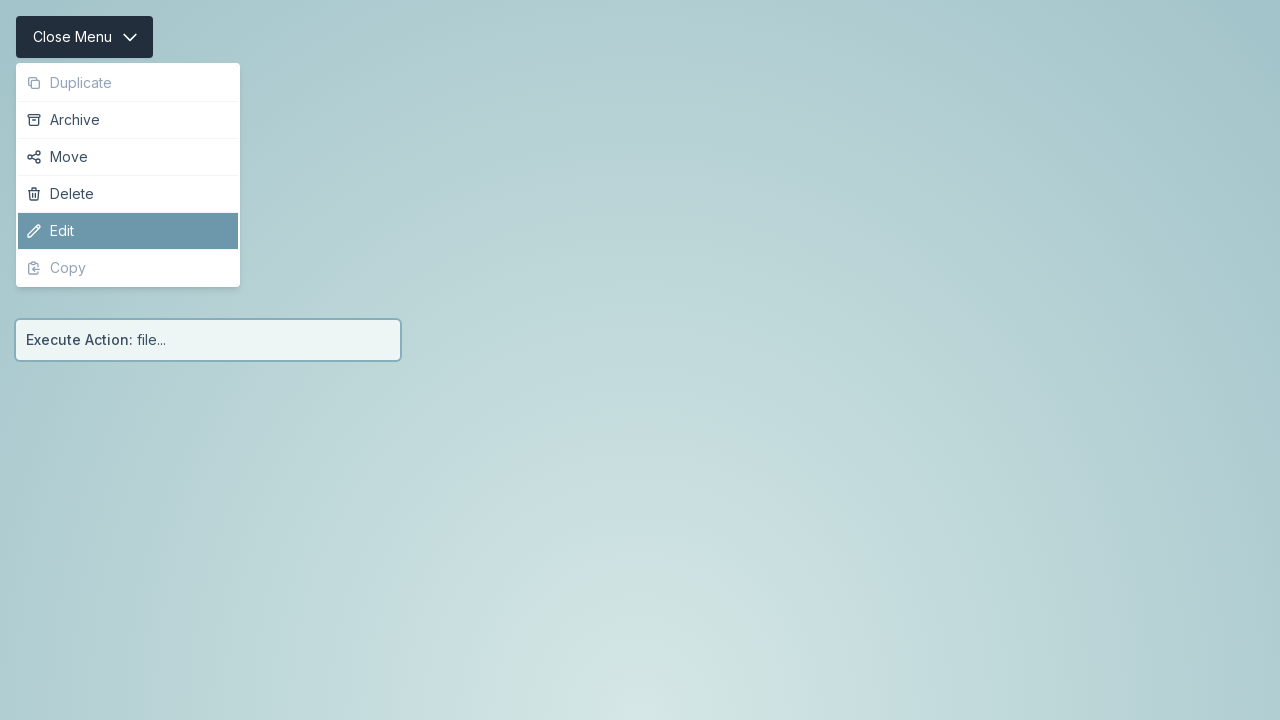

Pressed ArrowUp key to navigate to previous menu item on #menu-items
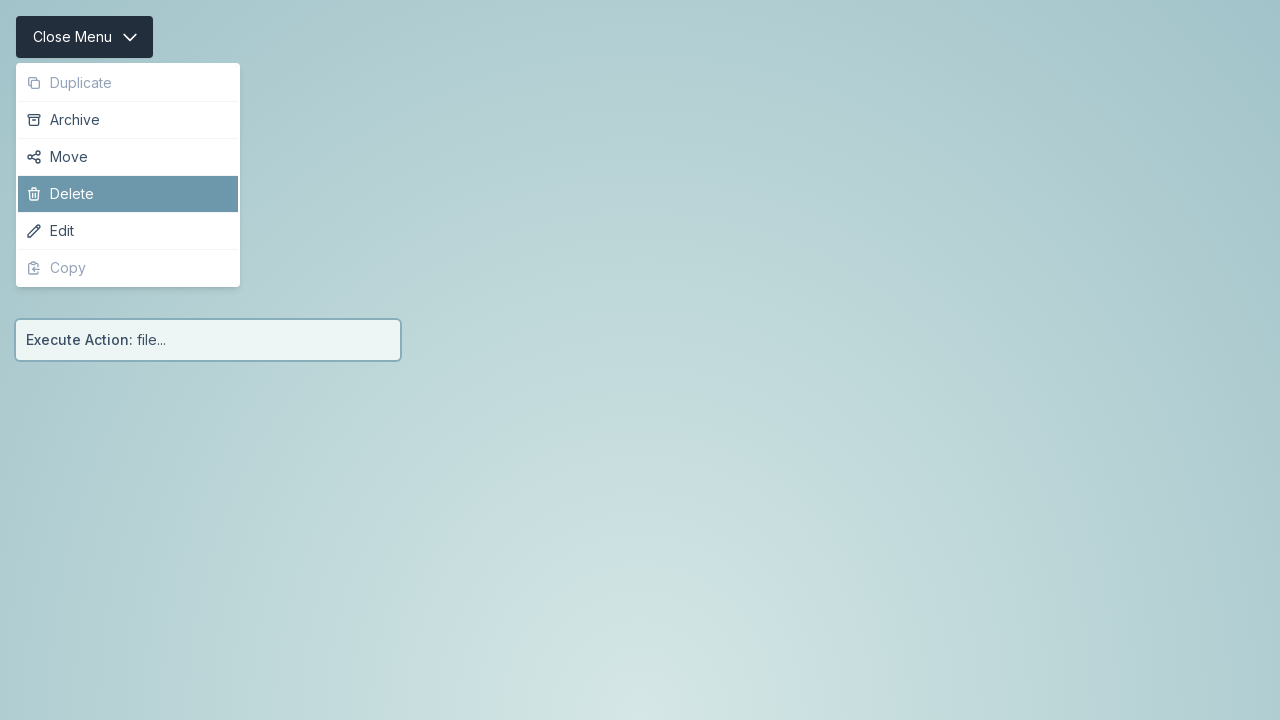

Pressed ArrowUp key to navigate to previous menu item on #menu-items
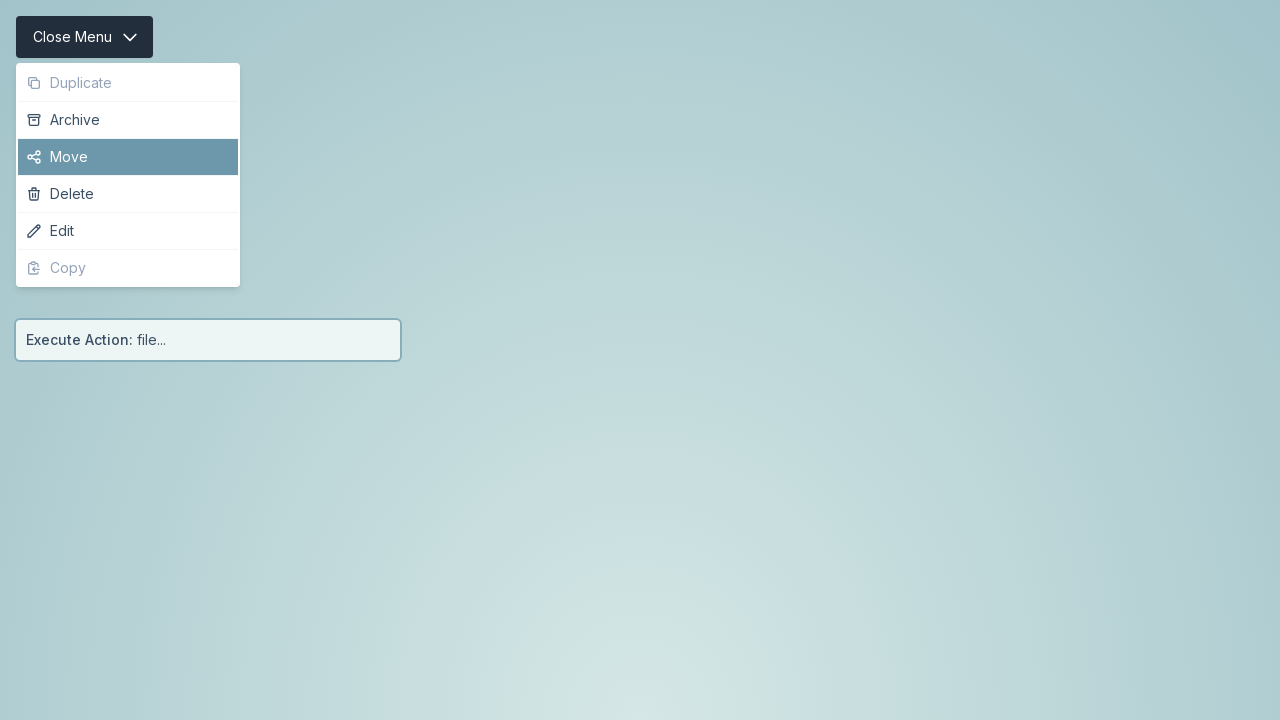

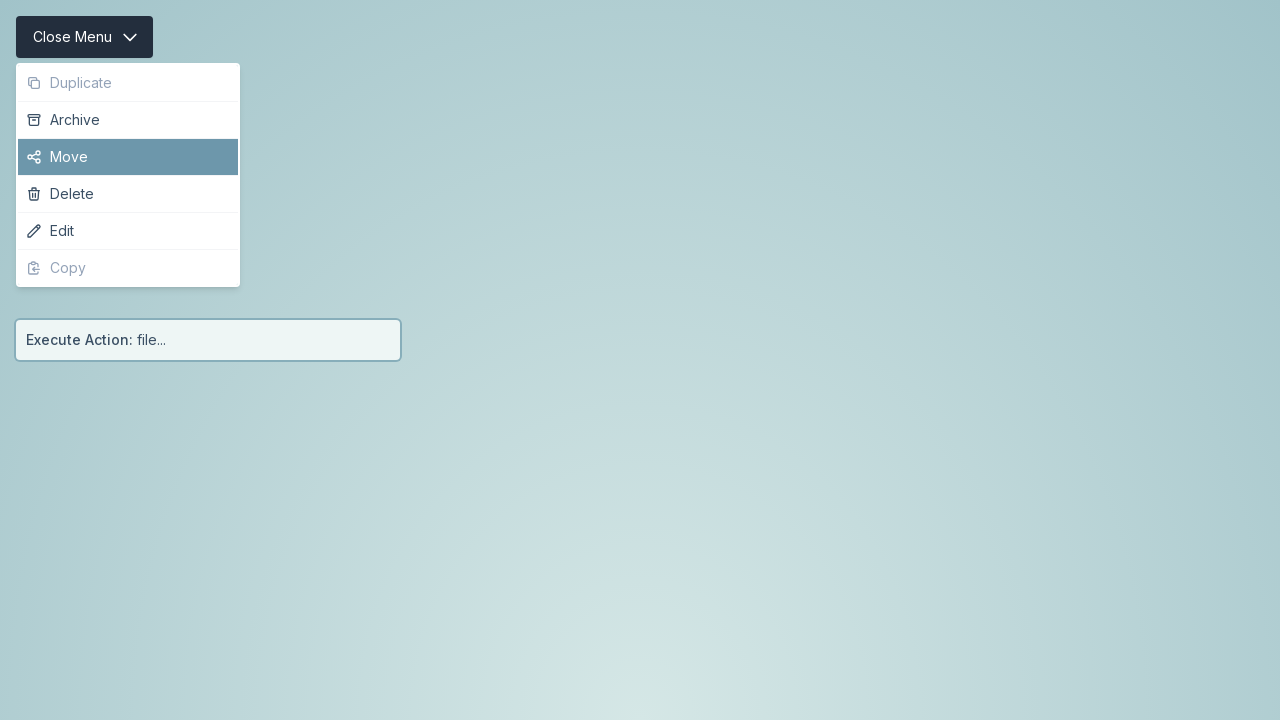